Tests dismissing a simple dialog by clicking to open it and then clicking dismiss

Starting URL: https://www.leafground.com/alert.xhtml

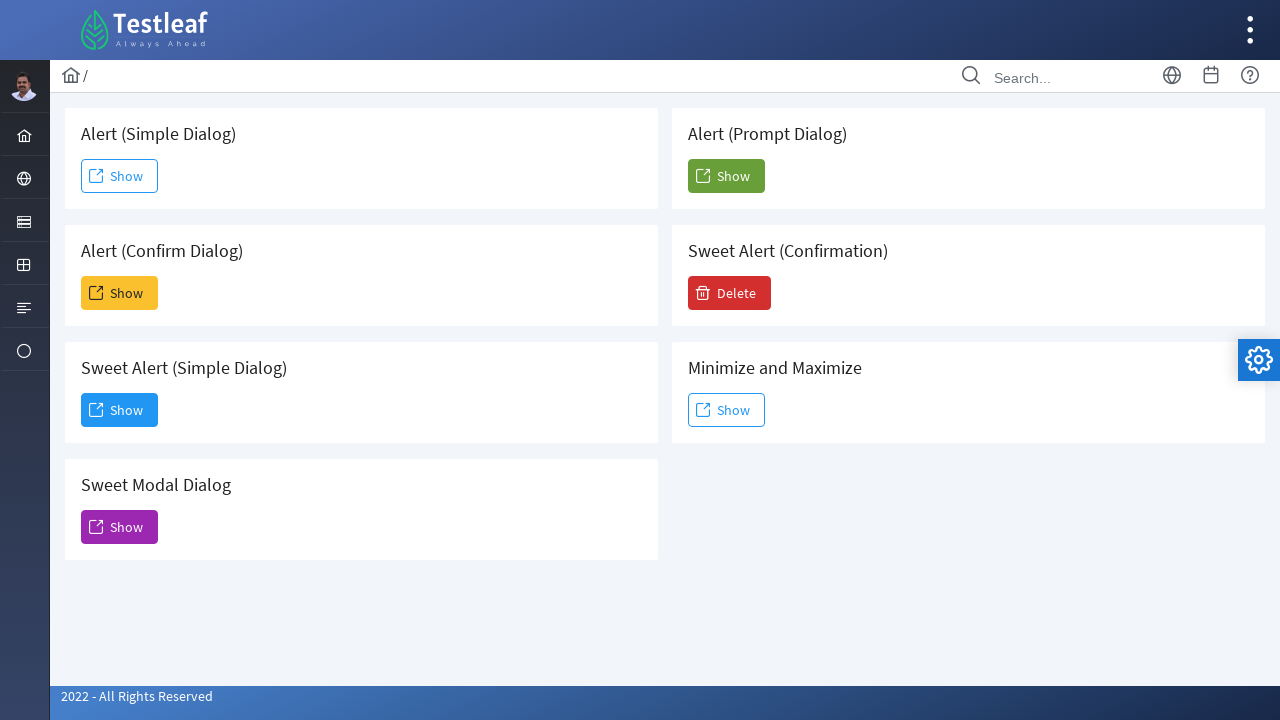

Clicked button to open simple dialog at (120, 410) on (//button[contains(@class, 'ui-button')])[3]
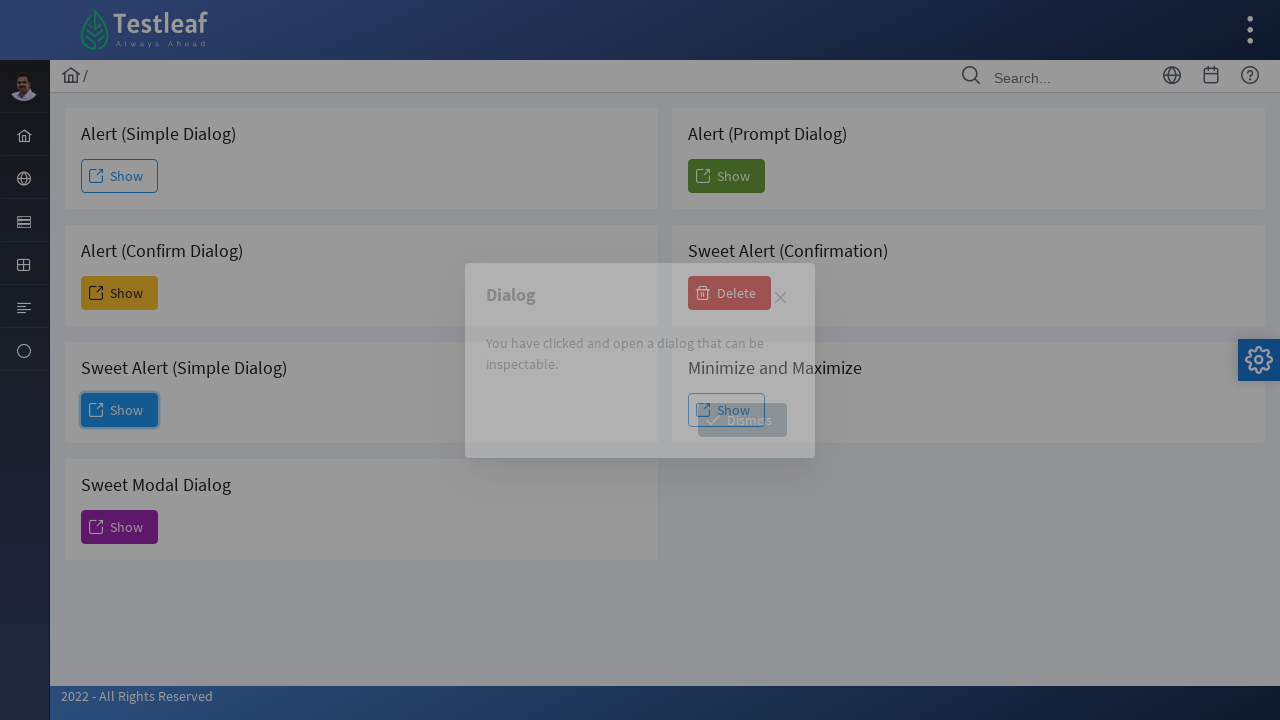

Clicked Dismiss button to close dialog at (742, 420) on text=Dismiss
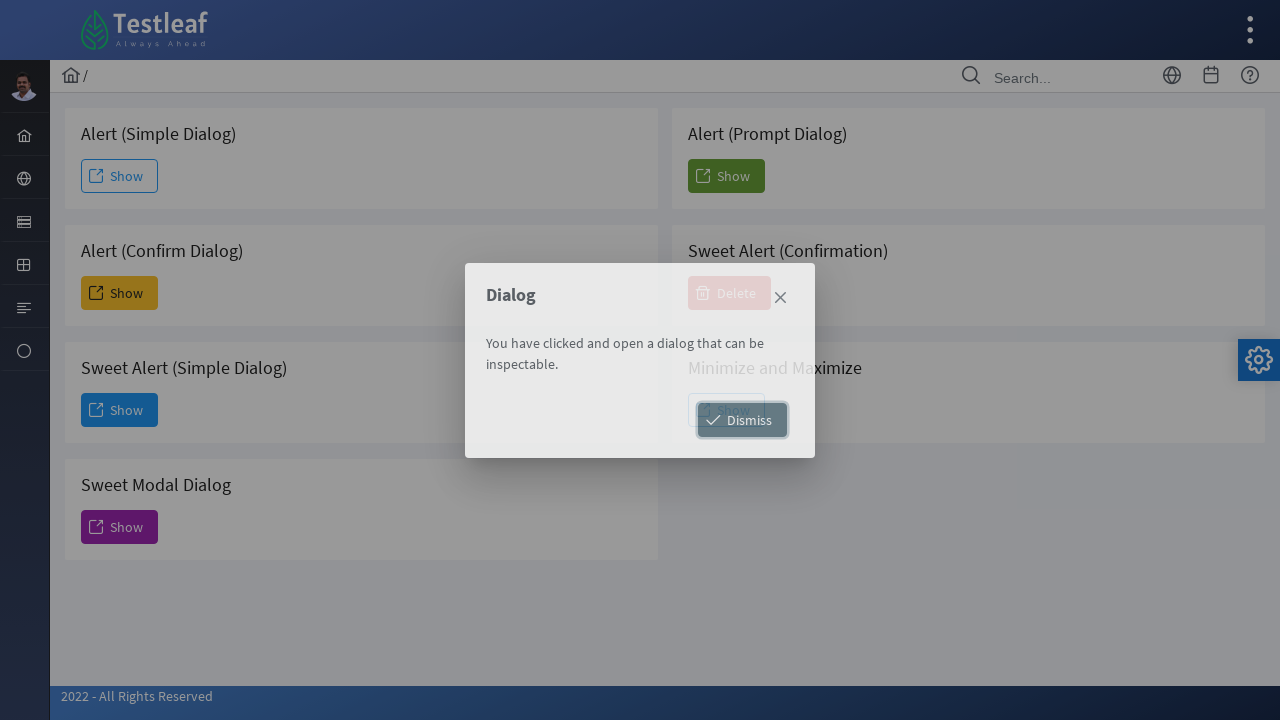

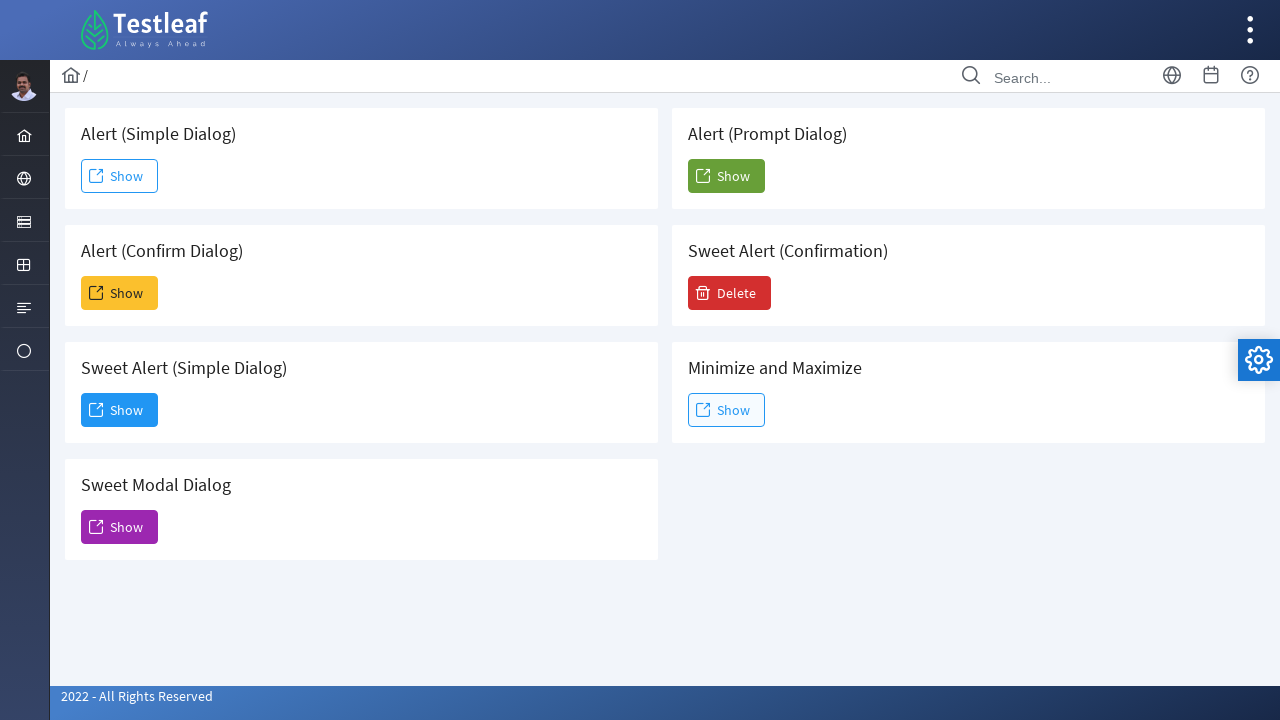